Verifies that the OrangeHRM page loads correctly by checking that the page title equals "OrangeHRM"

Starting URL: http://alchemy.hguy.co/orangehrm

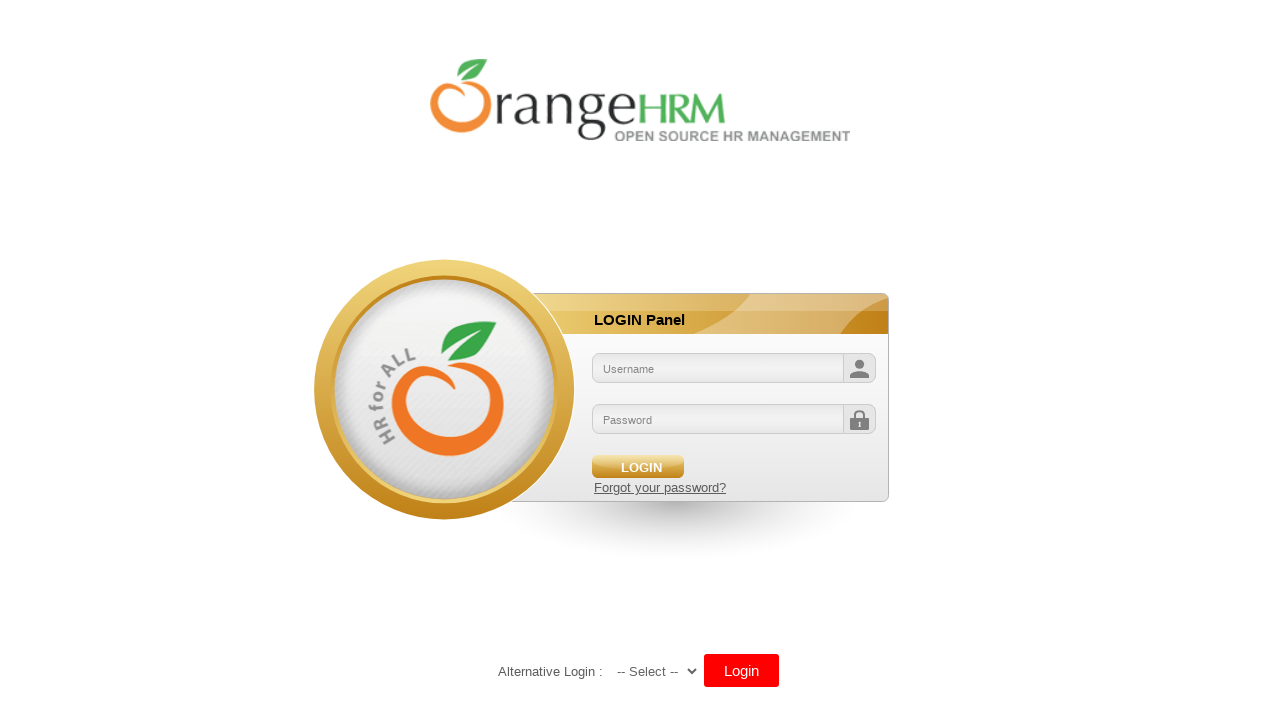

Waited for page to reach domcontentloaded state
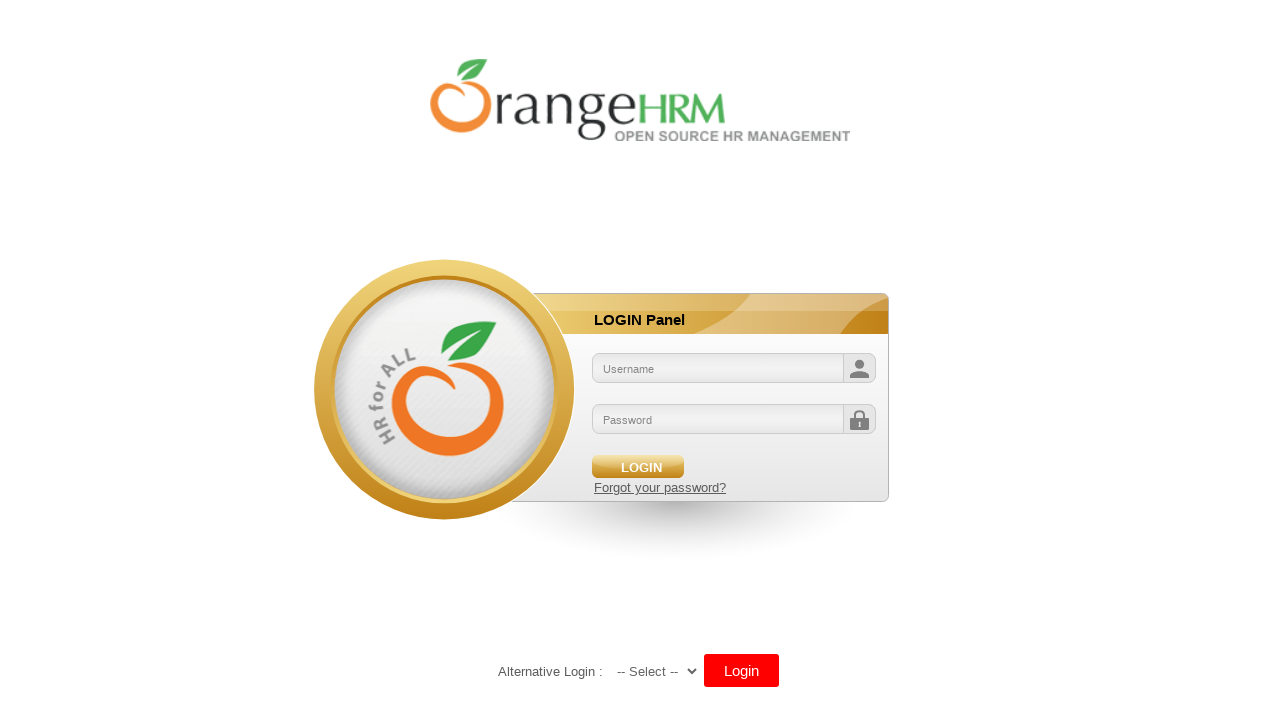

Retrieved page title: OrangeHRM
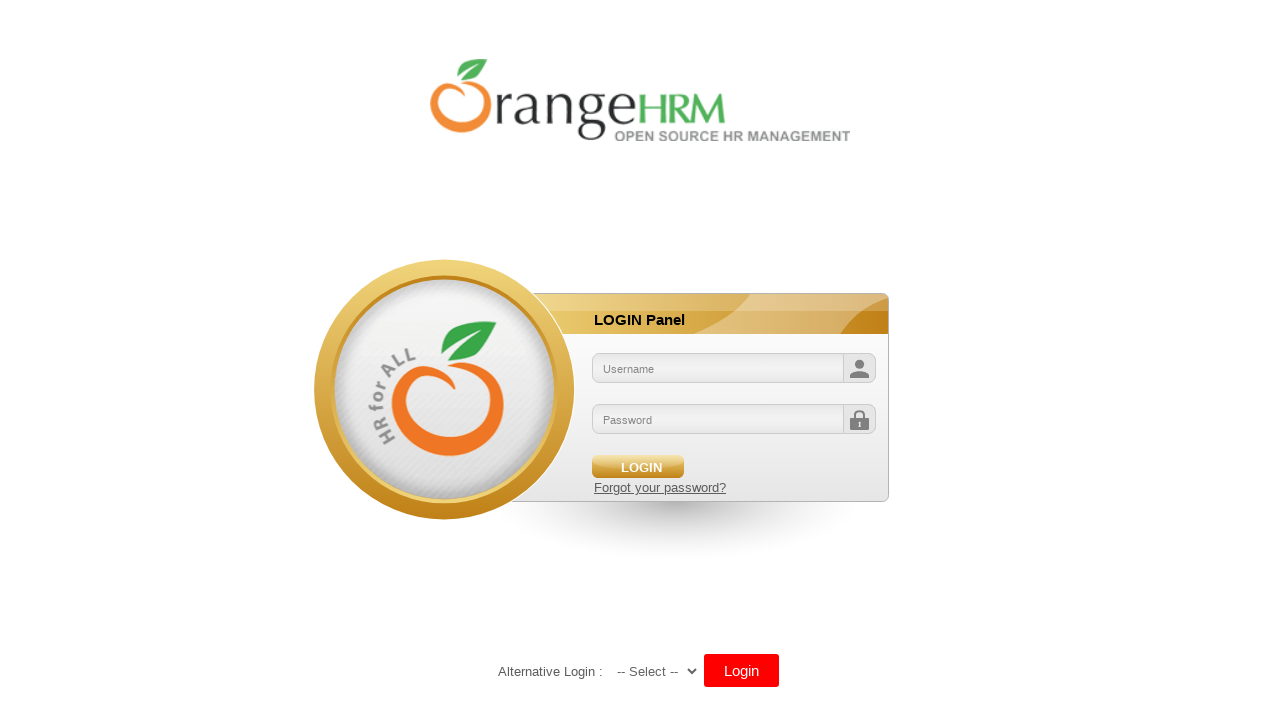

Verified page title equals 'OrangeHRM'
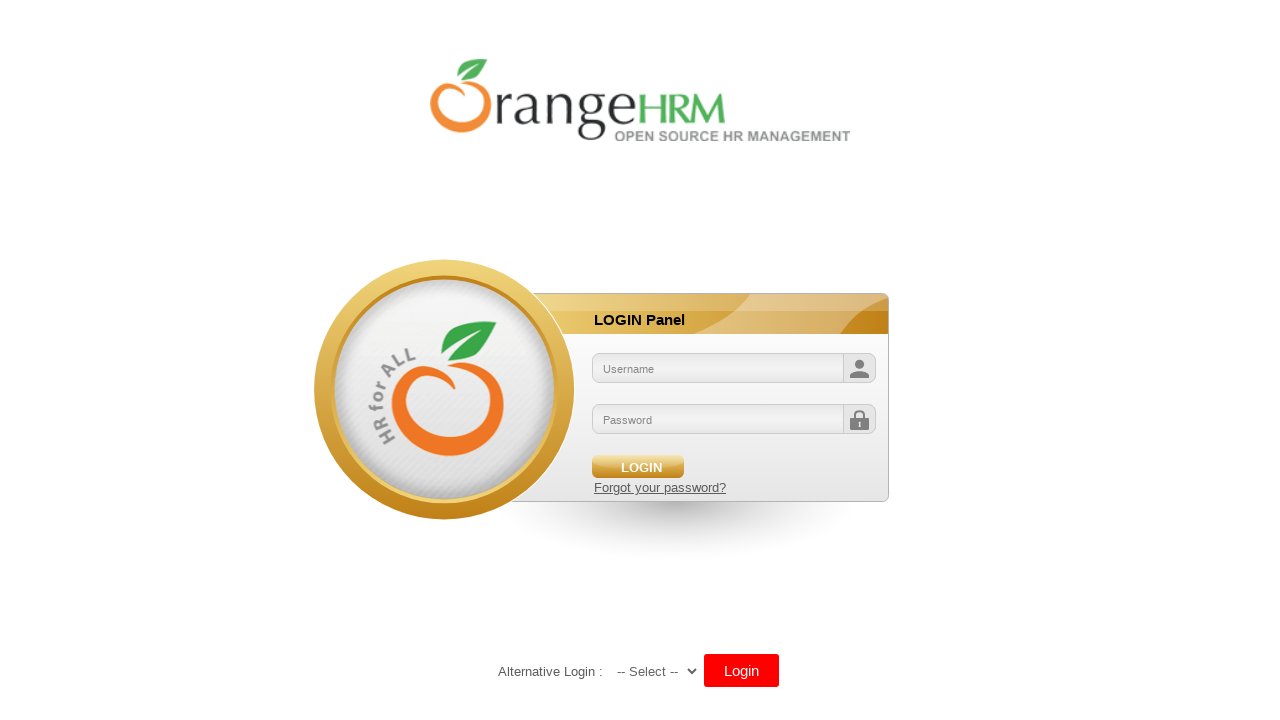

Activity 1 completed successfully
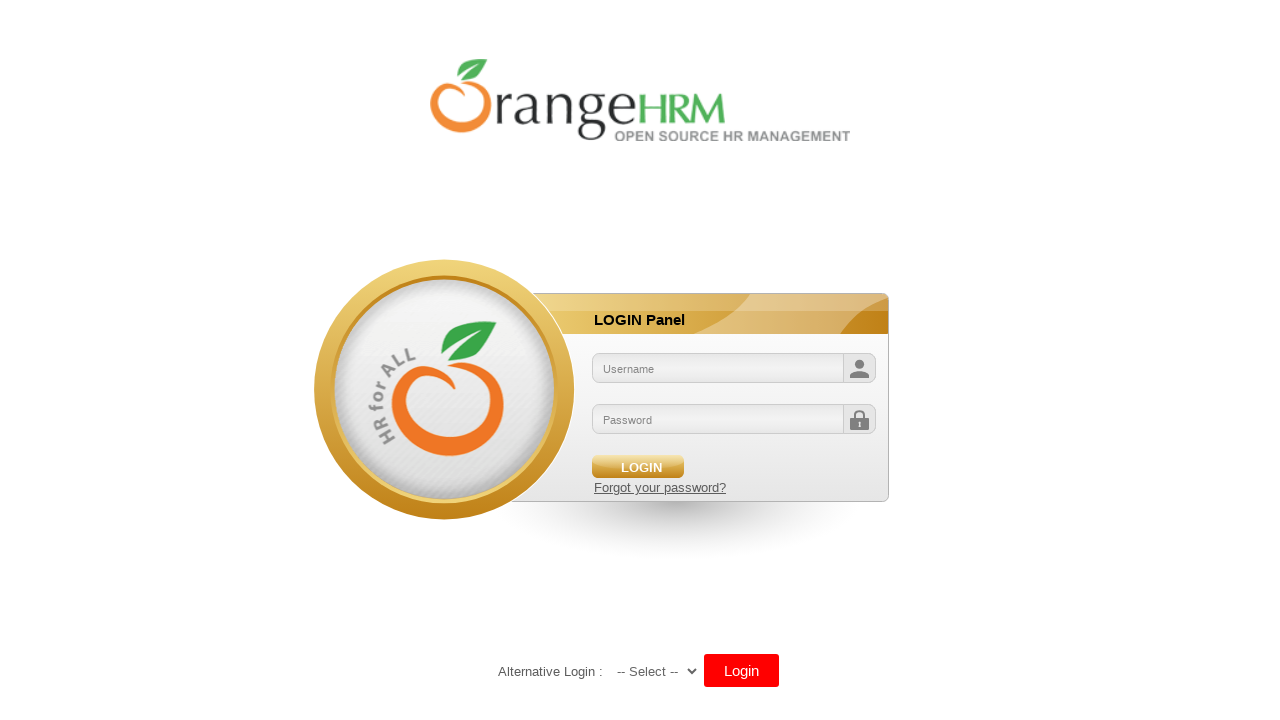

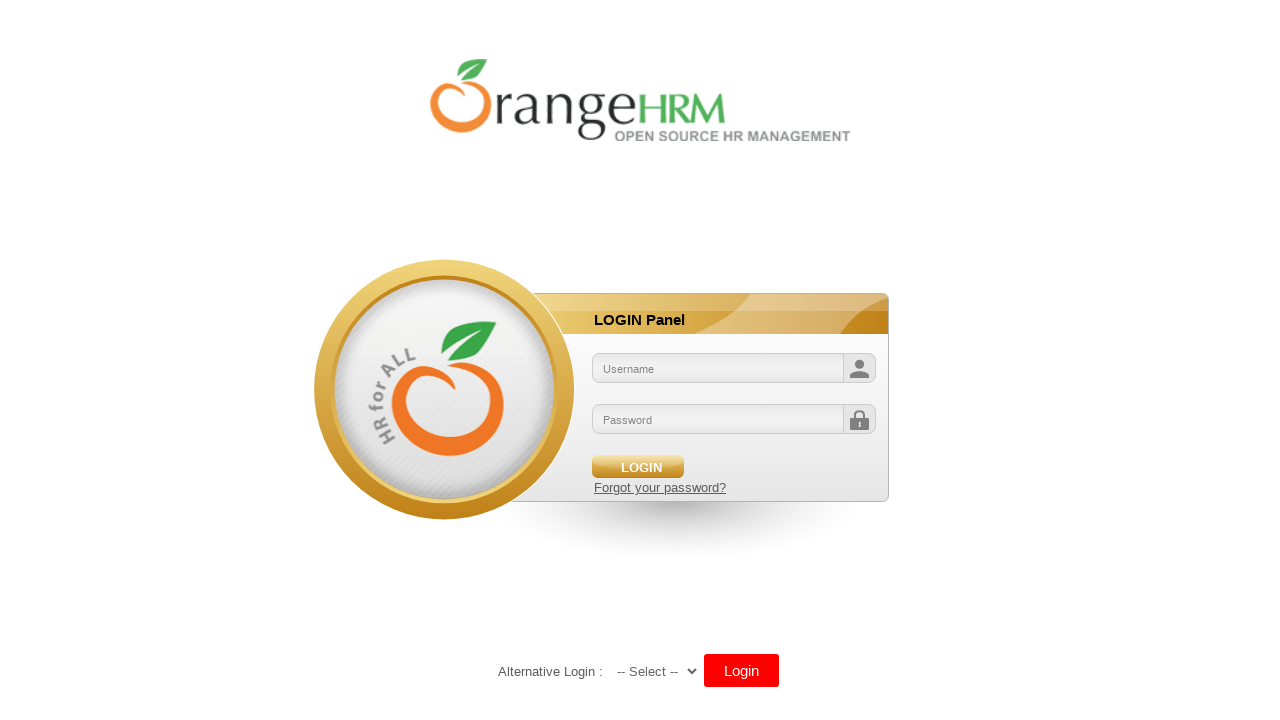